Tests a math challenge form by reading a value from an image attribute, calculating a mathematical formula (log of absolute value of 12*sin(x)), filling the answer, checking two checkboxes, and submitting the form.

Starting URL: http://suninjuly.github.io/get_attribute.html

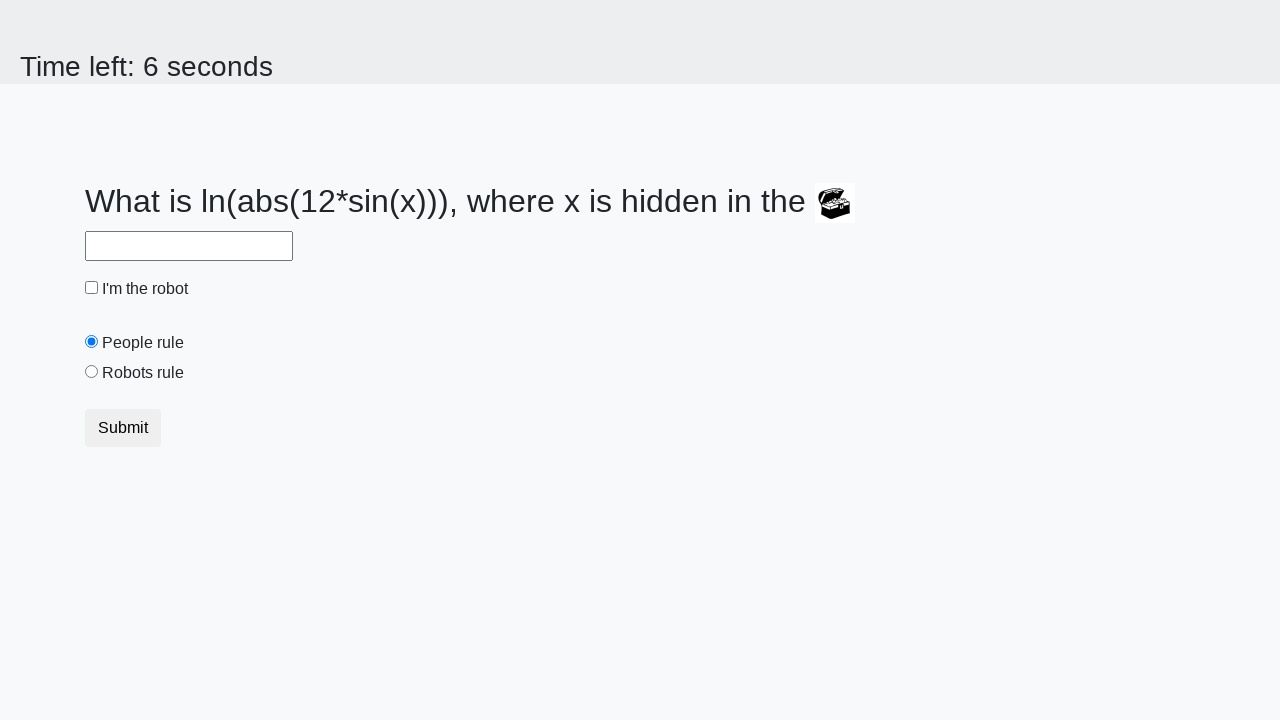

Located the image element
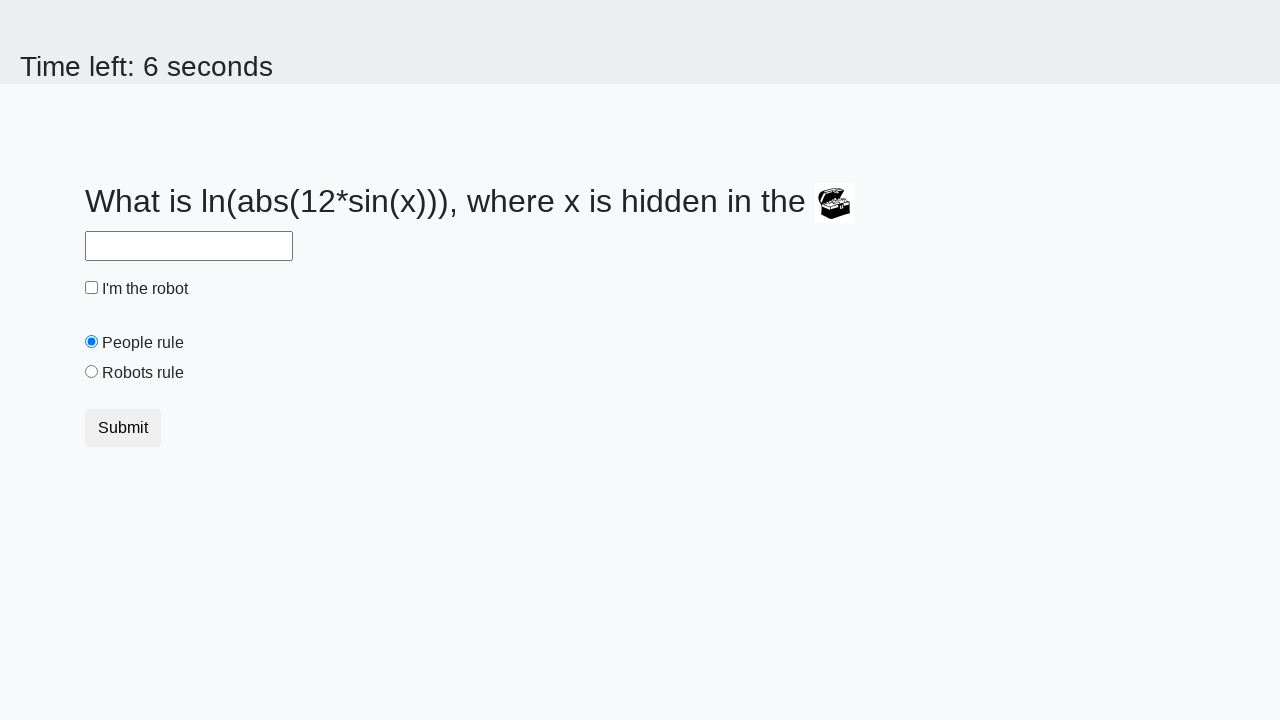

Retrieved valuex attribute from image: 196
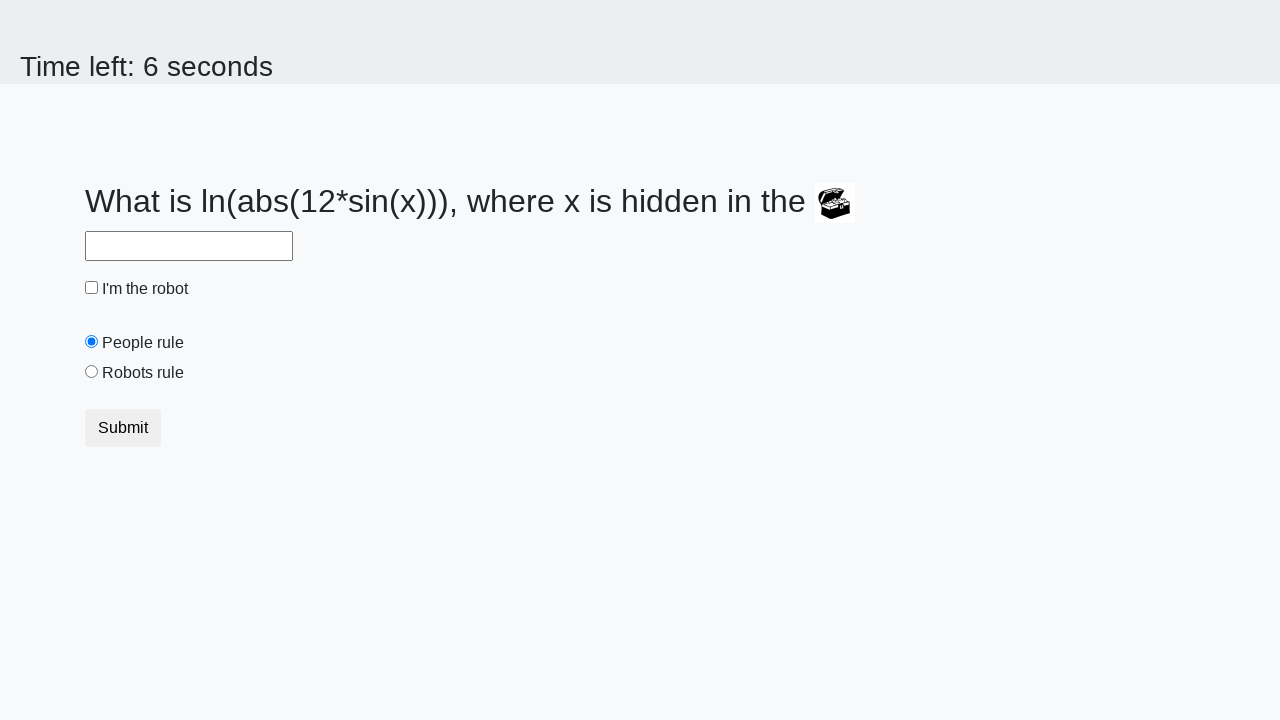

Calculated answer using formula log(abs(12*sin(196))): 2.4225311801747504
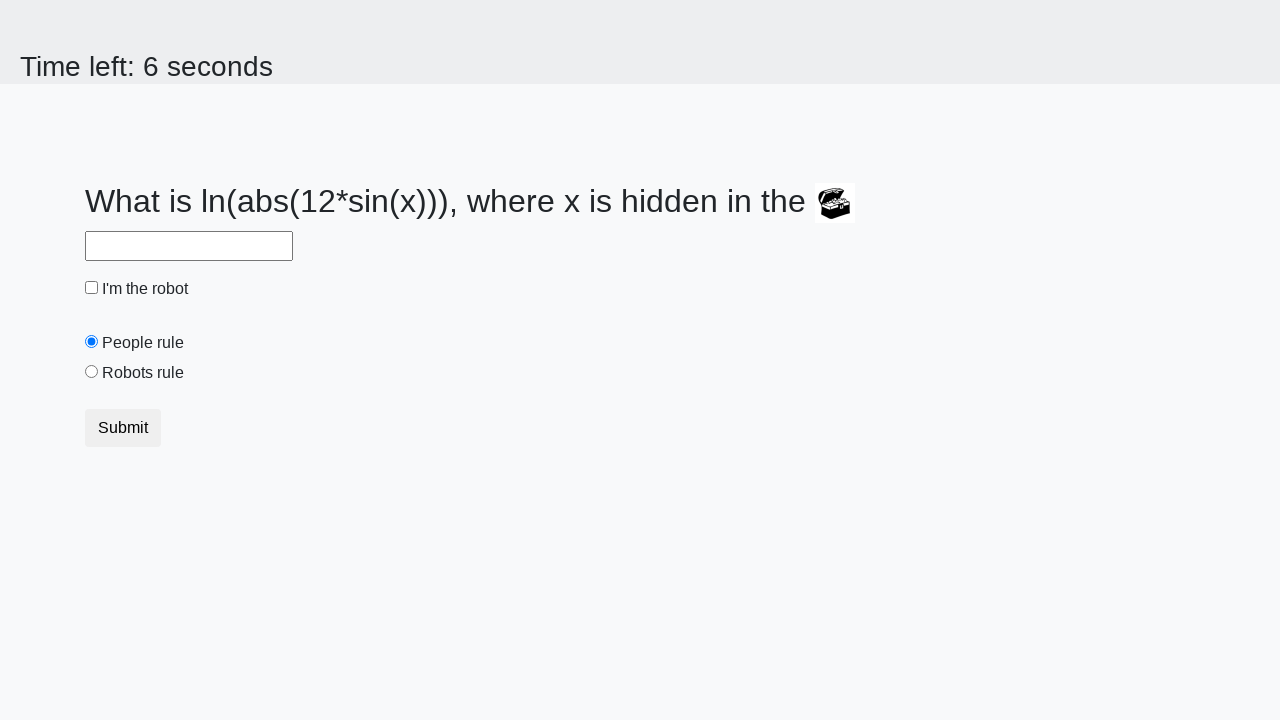

Filled answer field with calculated value: 2.4225311801747504 on #answer
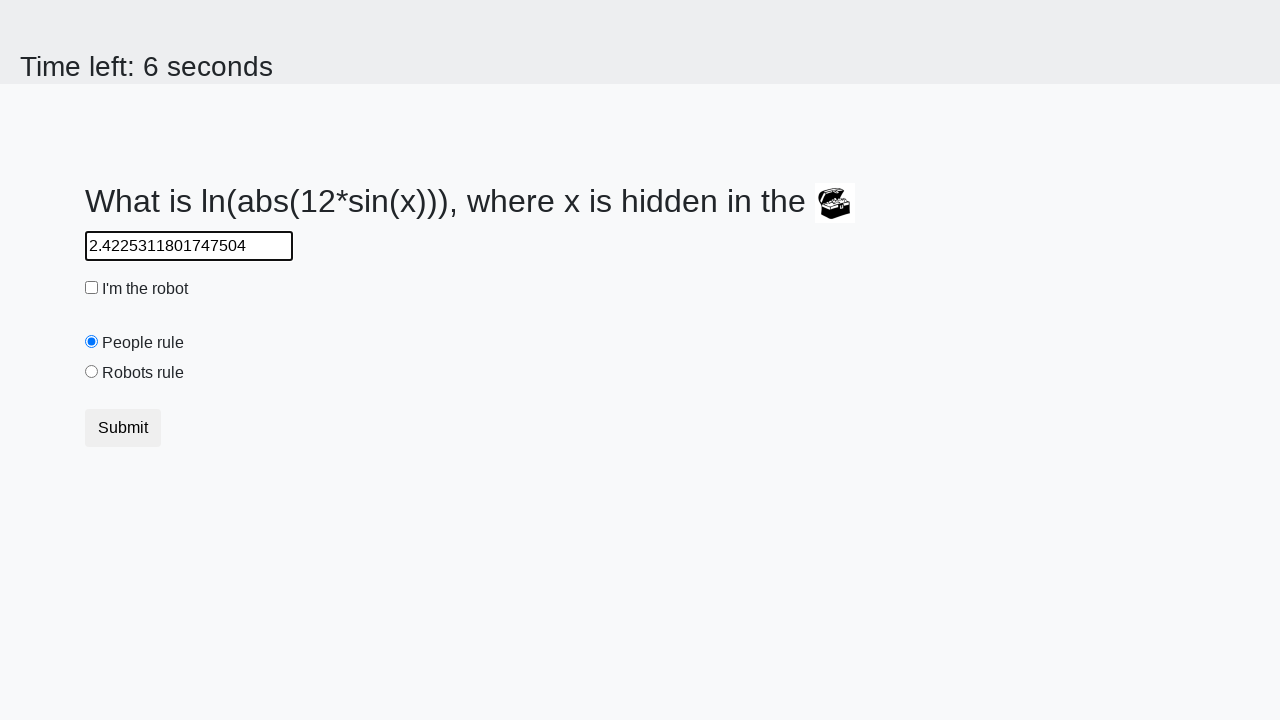

Checked the robot checkbox at (92, 288) on #robotCheckbox
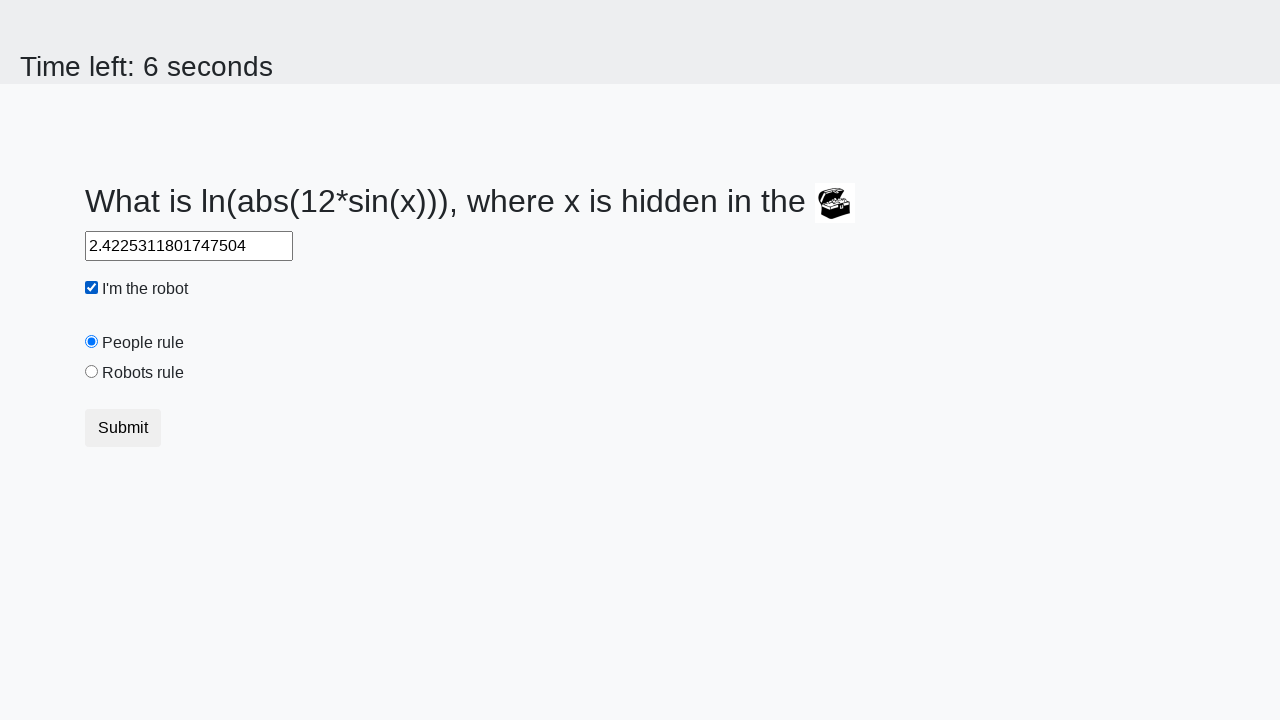

Checked the robots rule checkbox at (92, 372) on #robotsRule
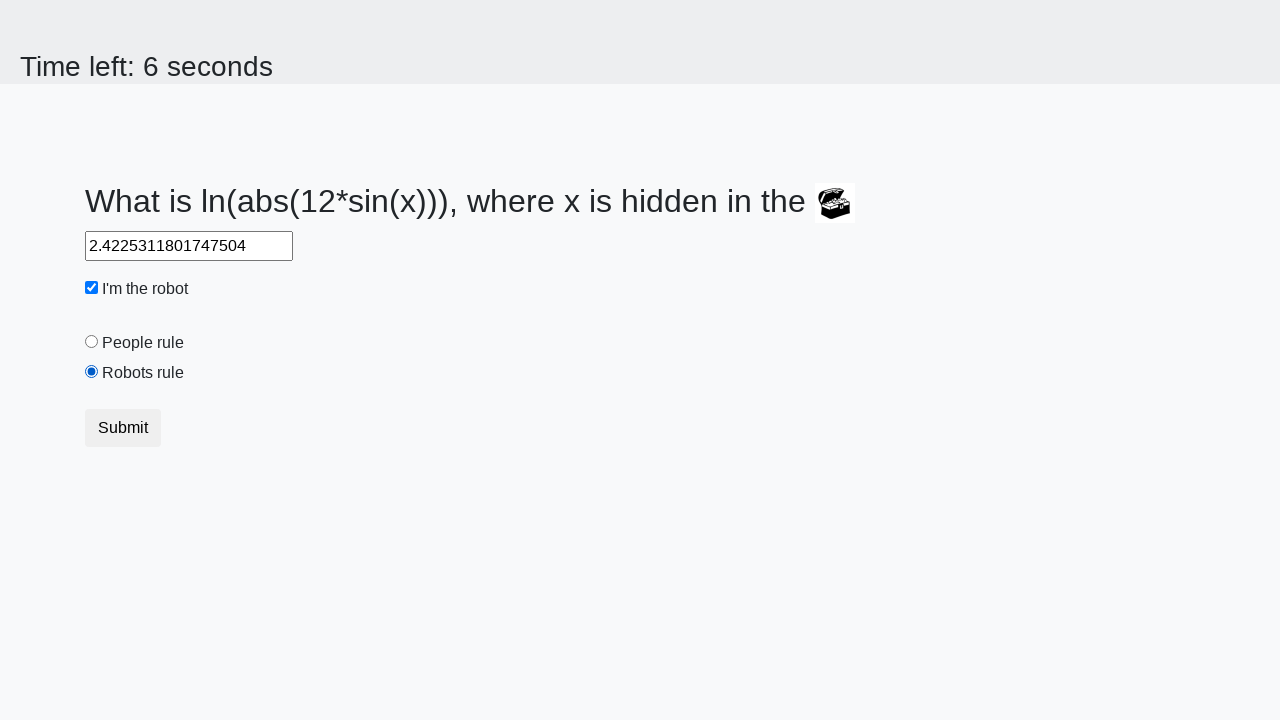

Clicked the submit button to submit the form at (123, 428) on .btn
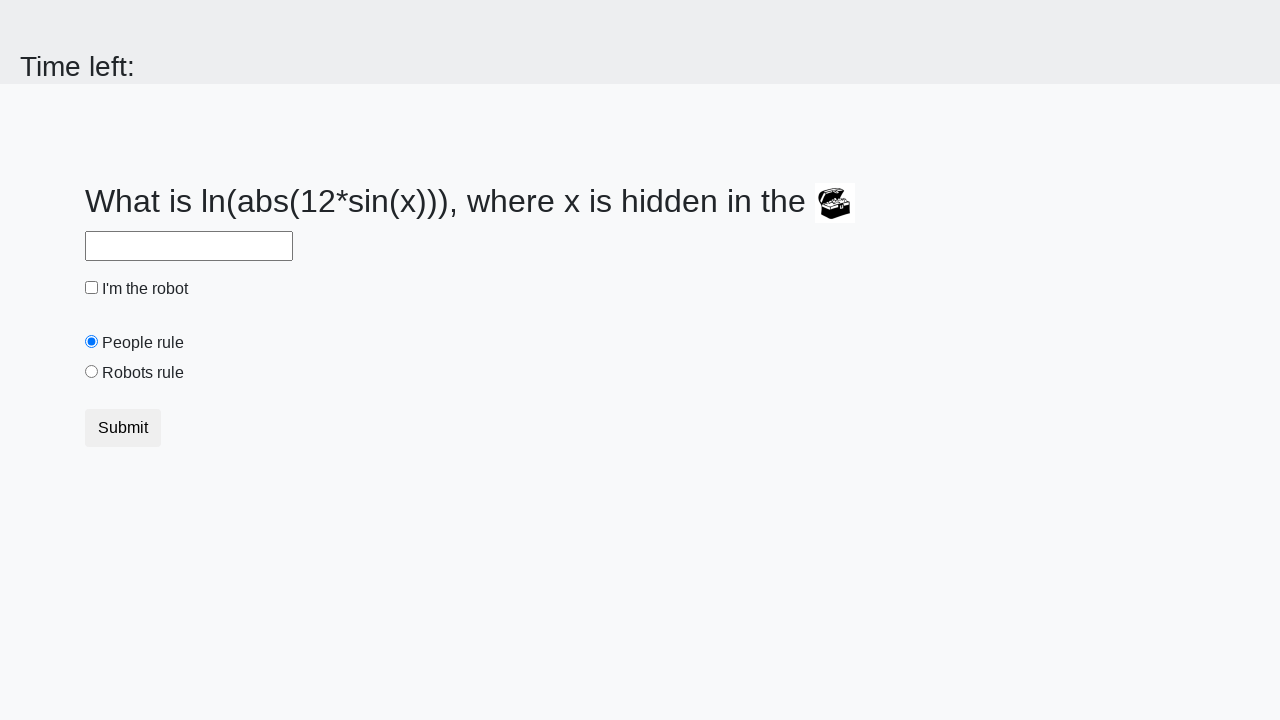

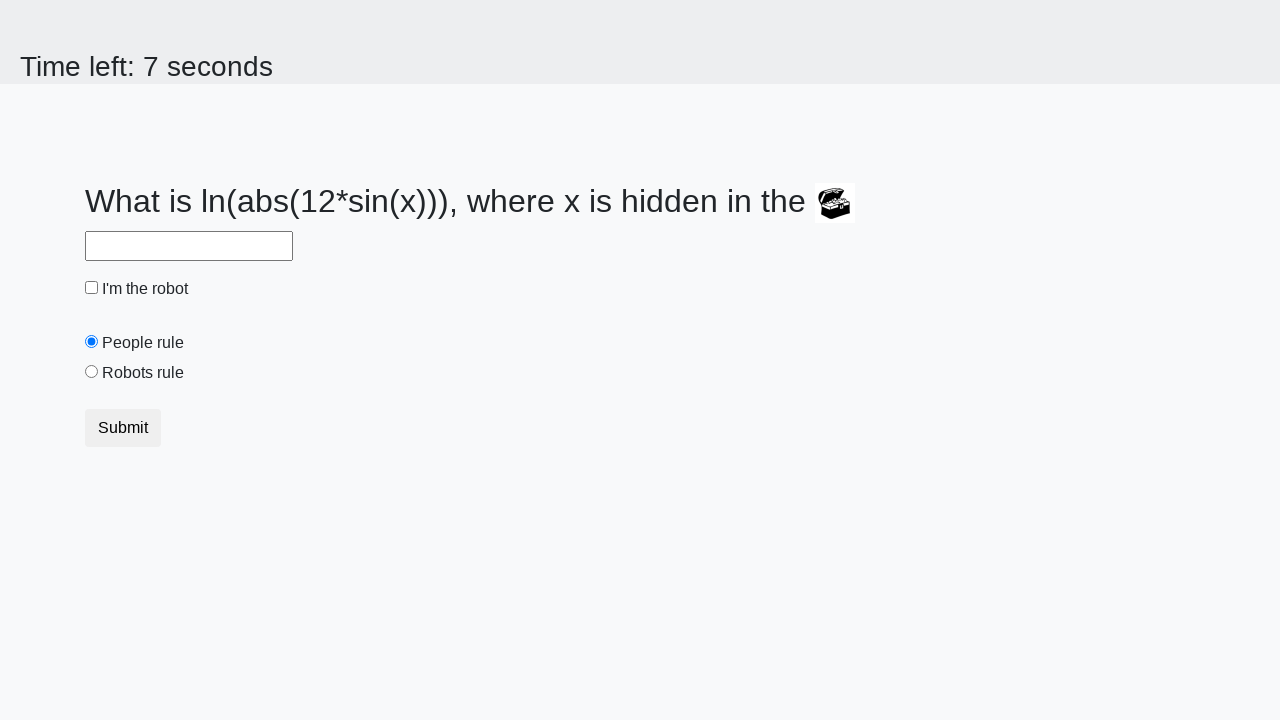